Navigates to a demo automation testing site and clicks on a button to open a new window/tab

Starting URL: http://demo.automationtesting.in/Windows.html

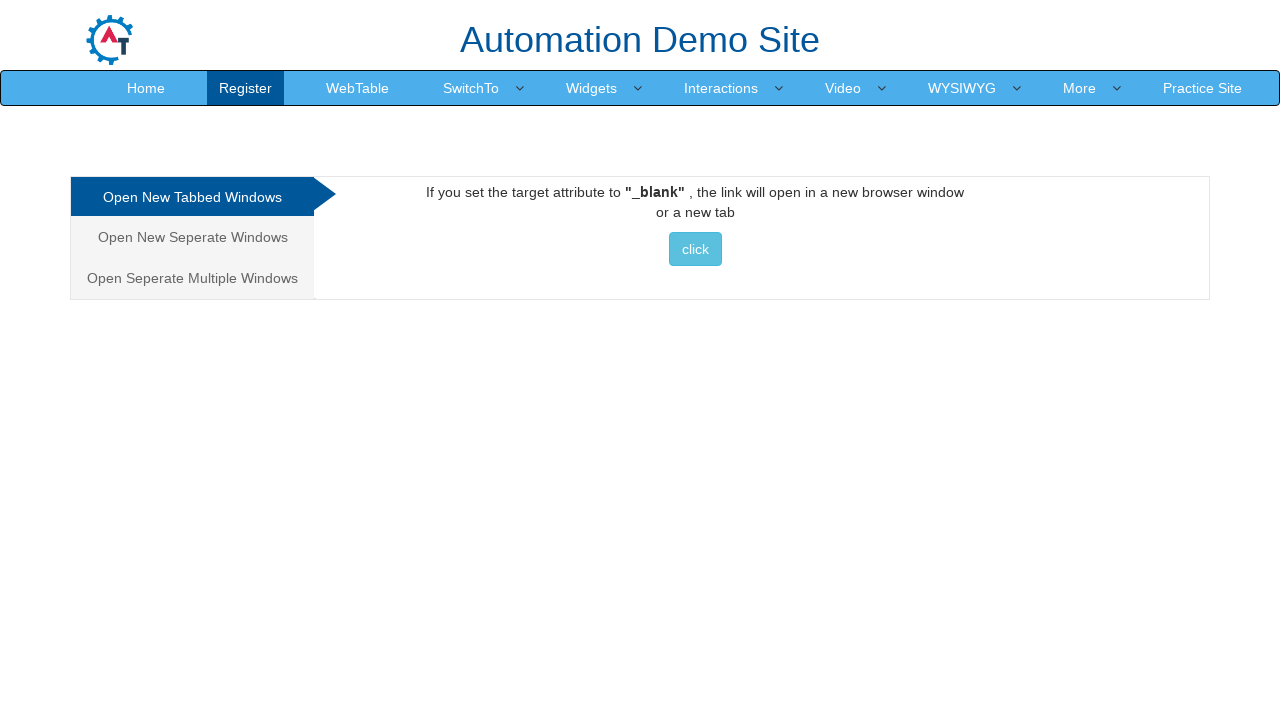

Navigated to demo automation testing site - Windows.html
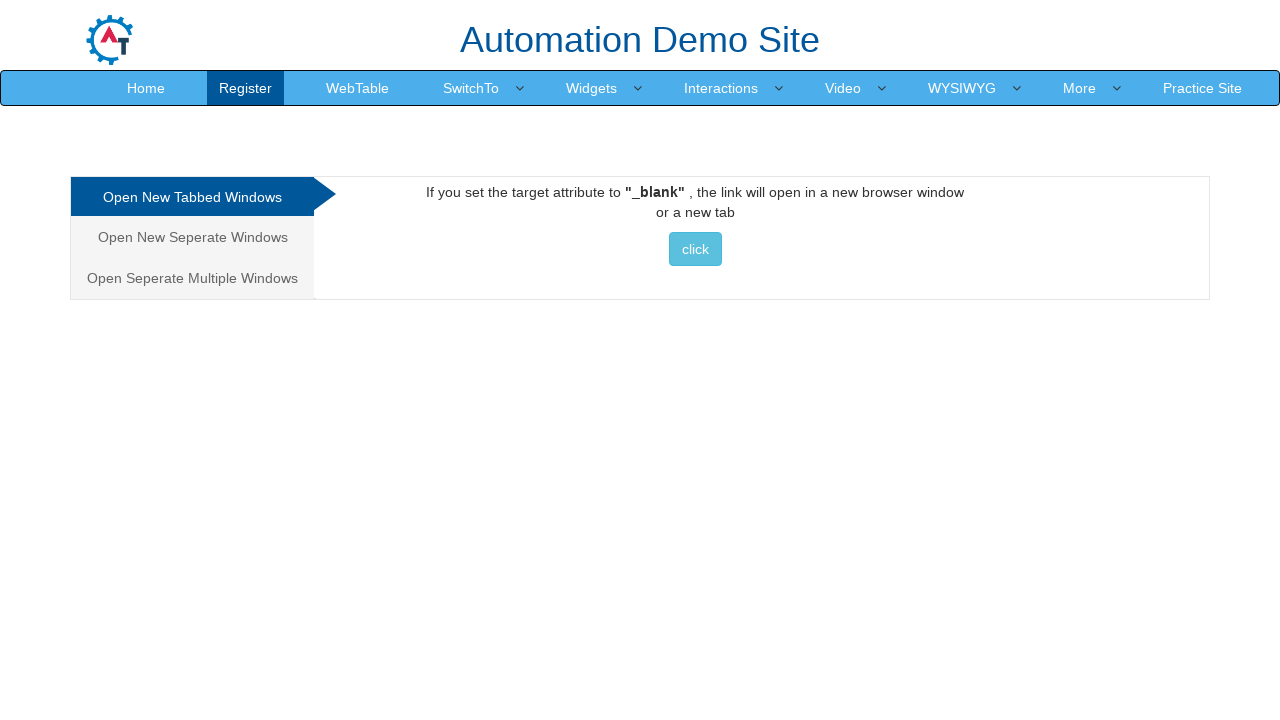

Clicked button to open new window/tab at (695, 249) on xpath=//*[@id='Tabbed']/a/button
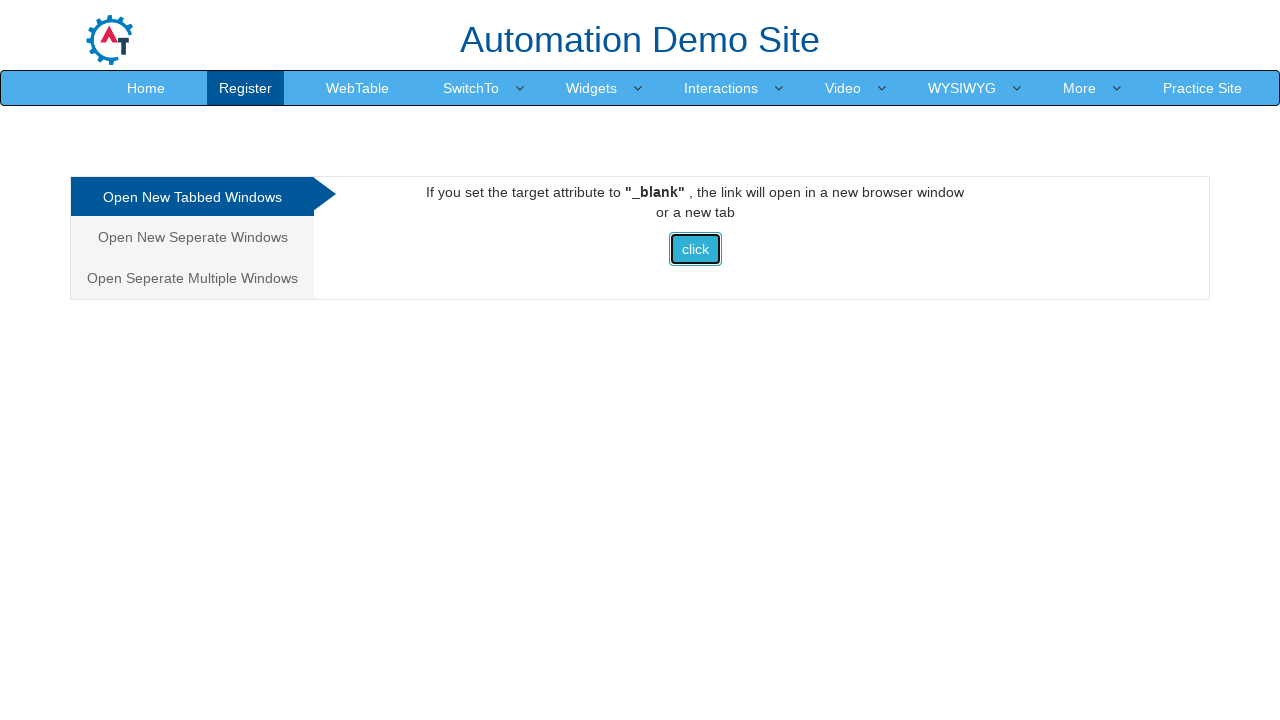

Waited 5 seconds for new window/tab to open
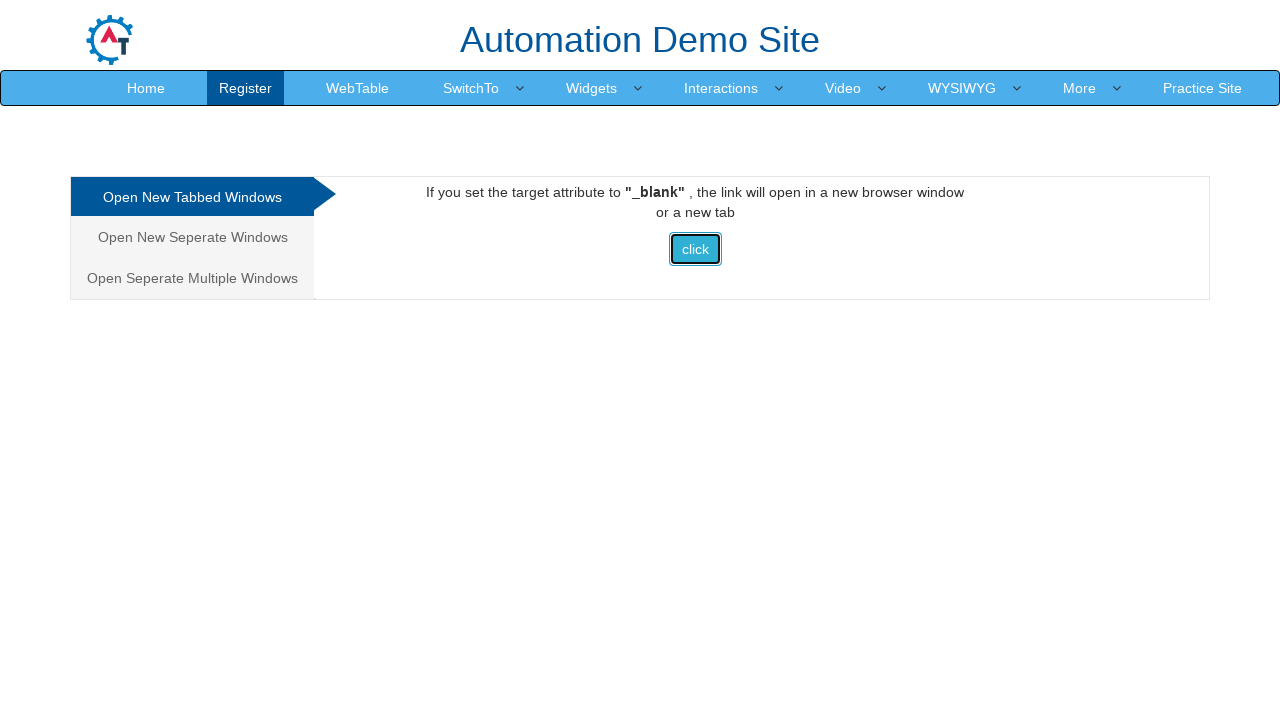

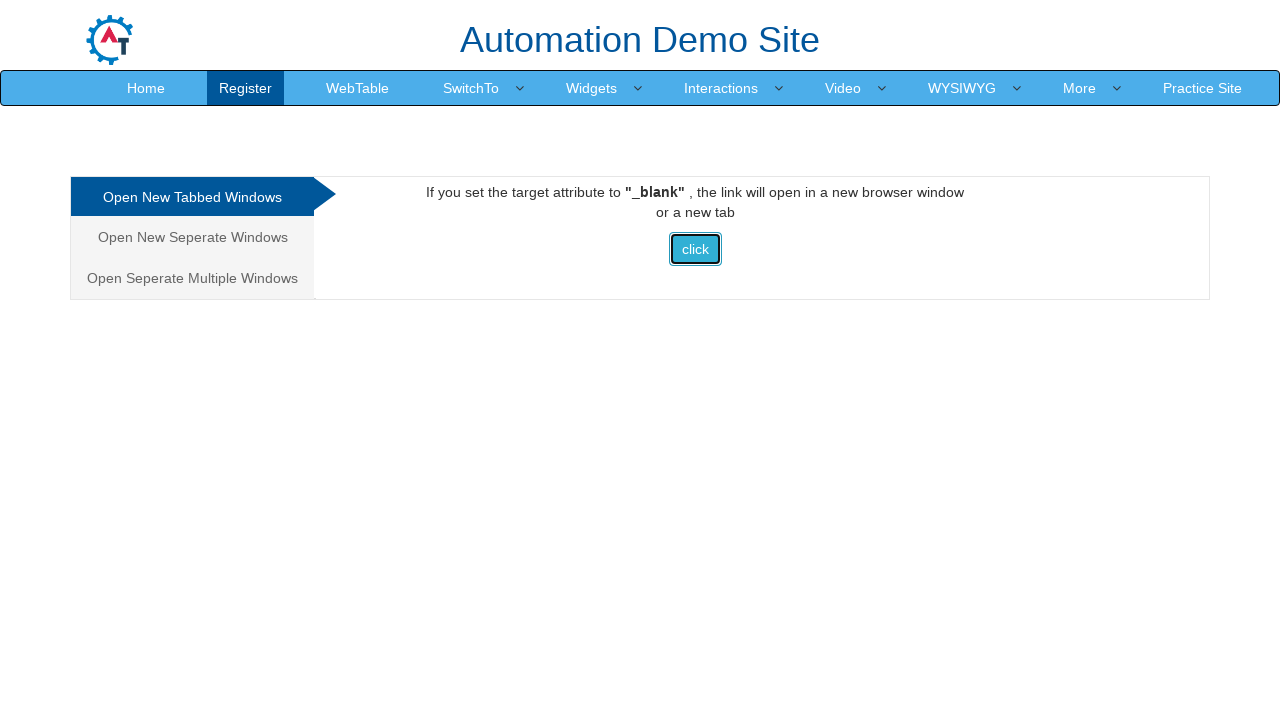